Tests browser navigation functionality by navigating through multiple pages, refreshing, and going back to verify the back button works correctly

Starting URL: https://www.epam.com/

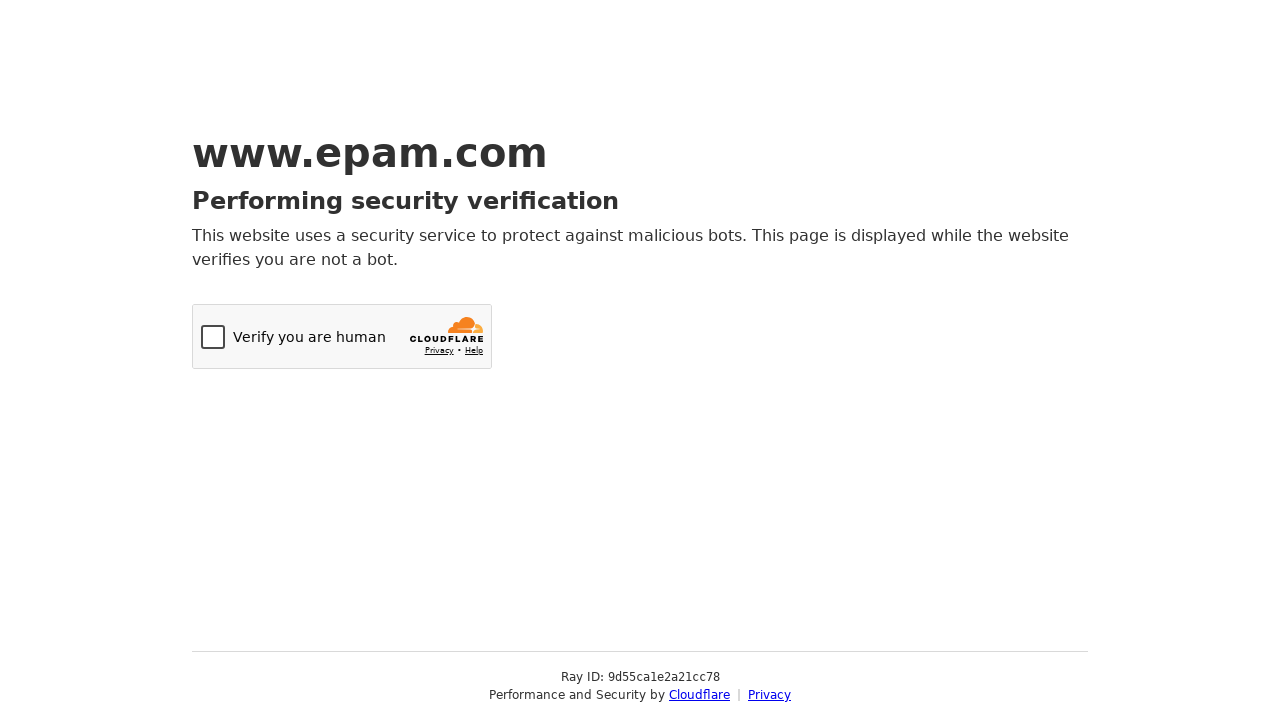

Navigated to 'How We Do It' page
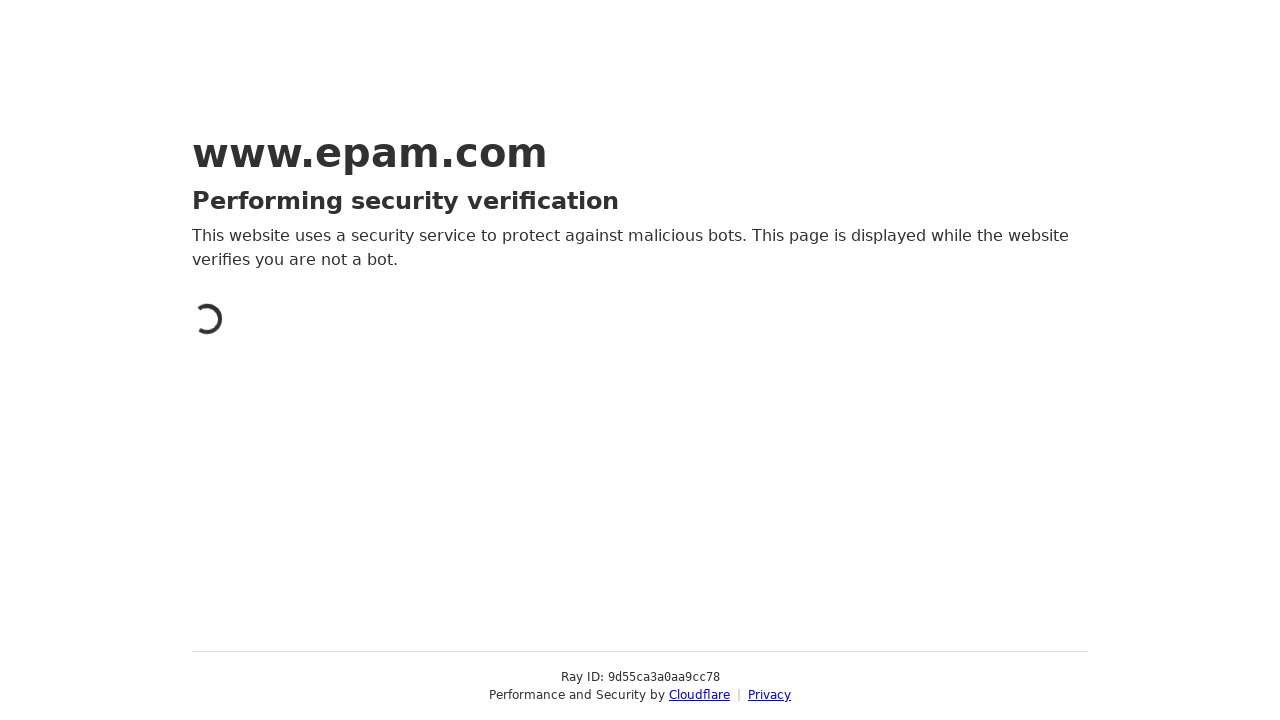

Navigated to 'Our Work' page
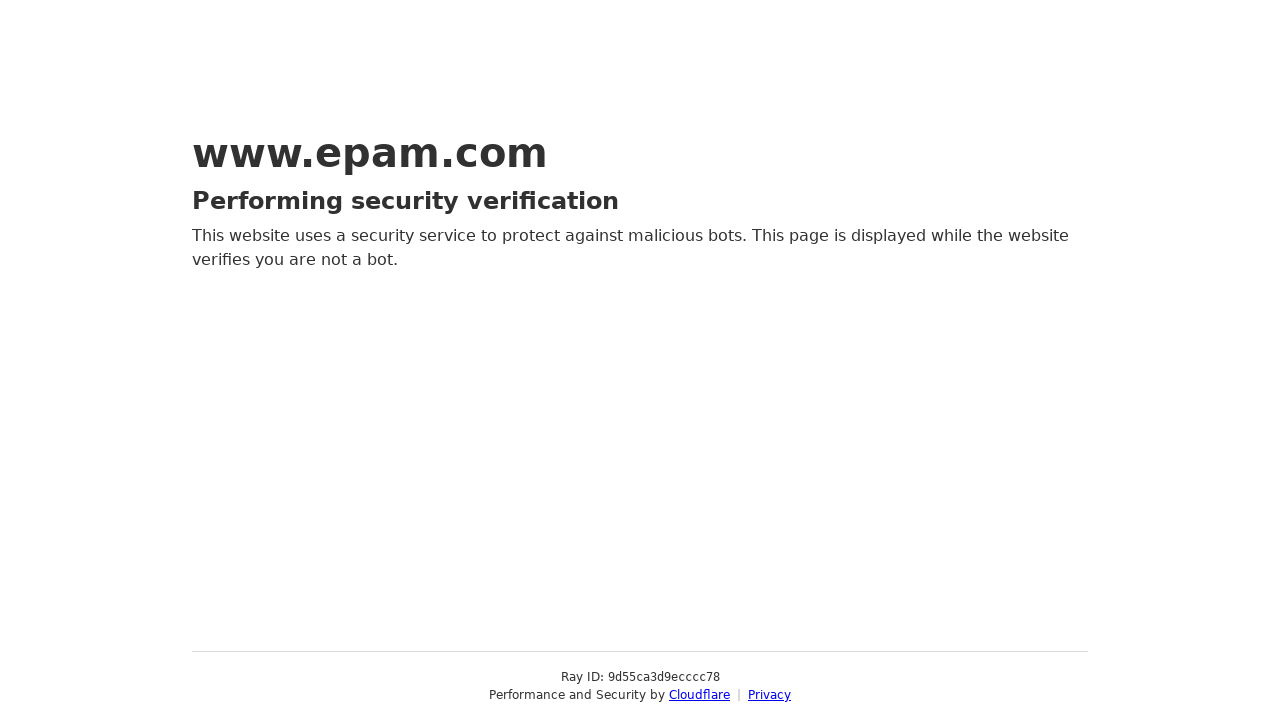

Refreshed the current page
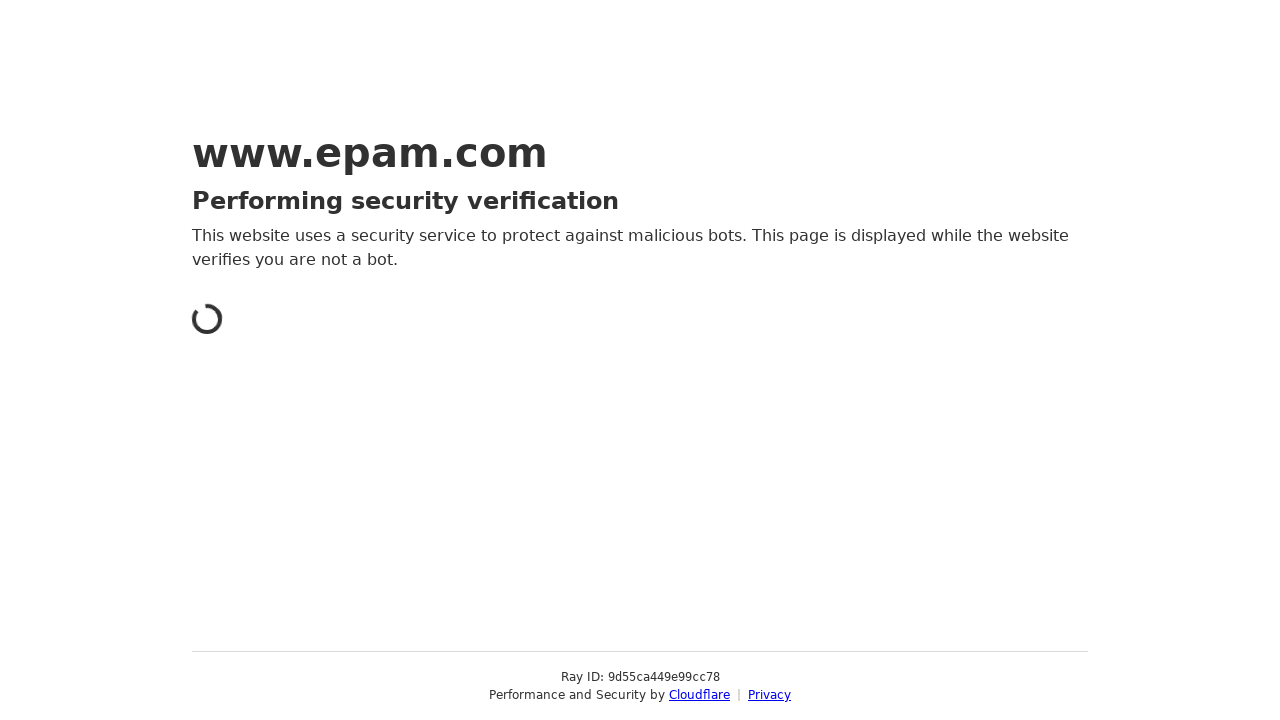

Clicked back button to navigate to previous page
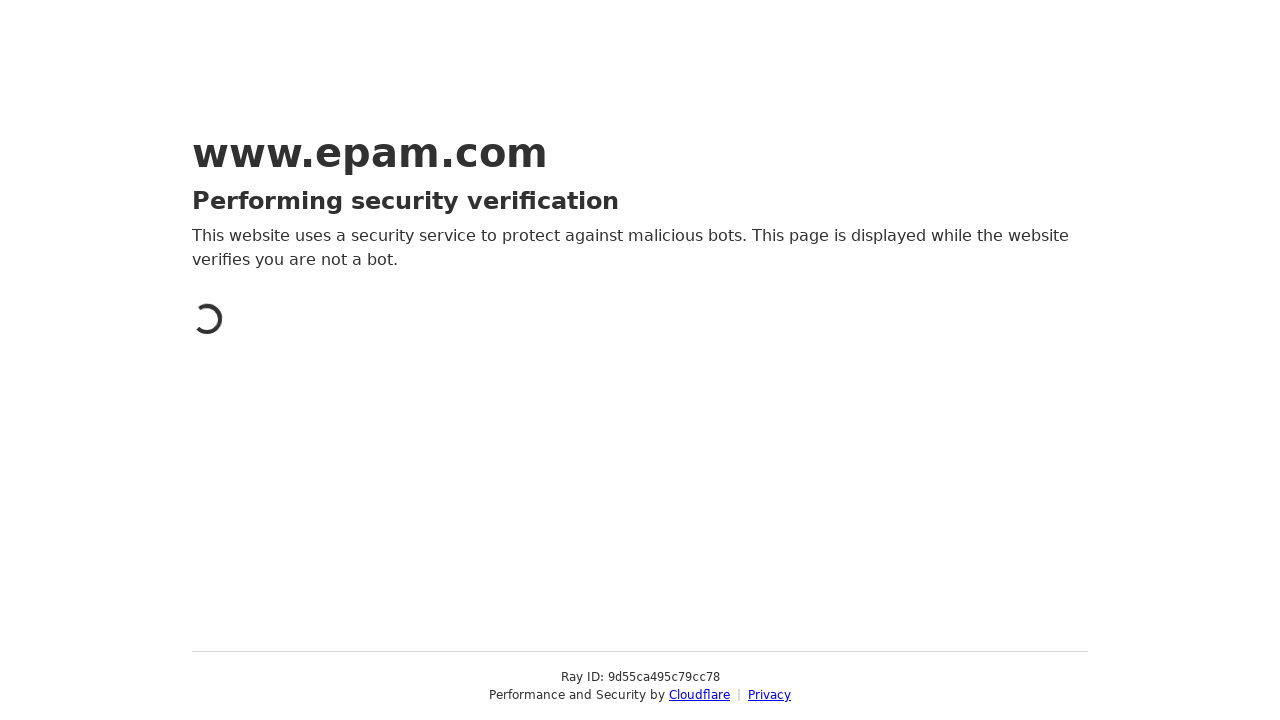

Verified that back button navigated to 'How We Do It' page correctly
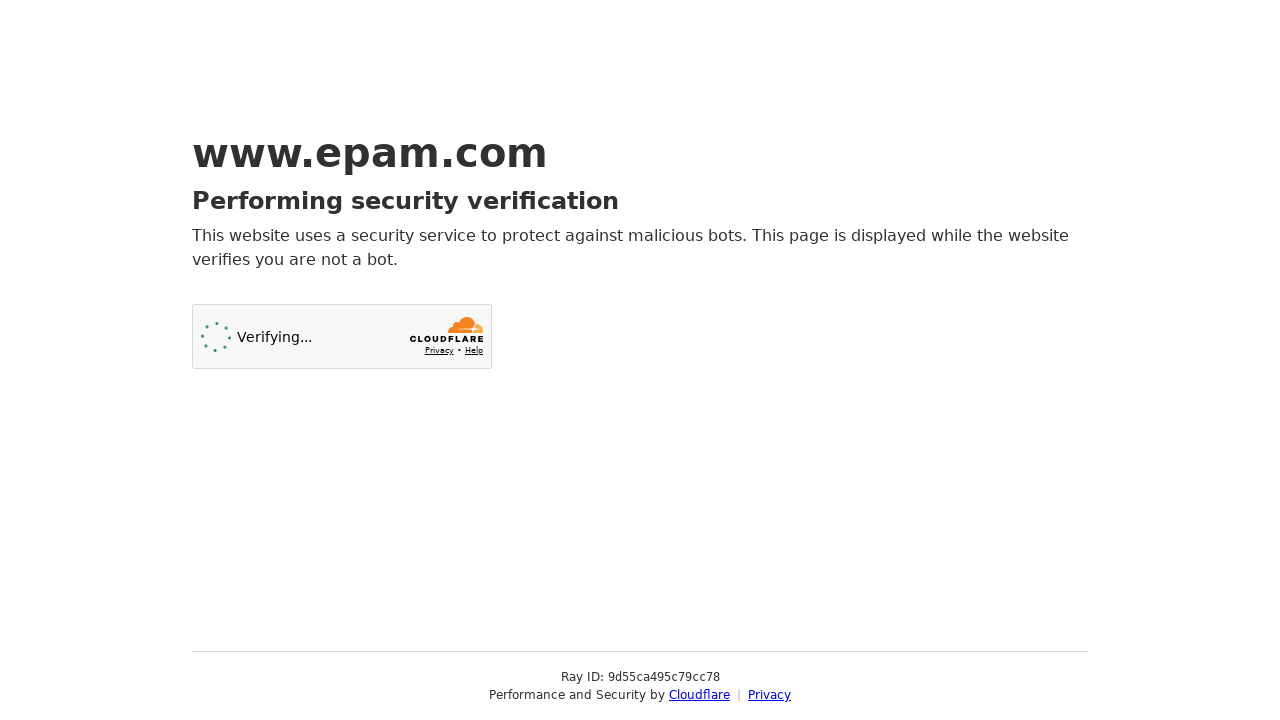

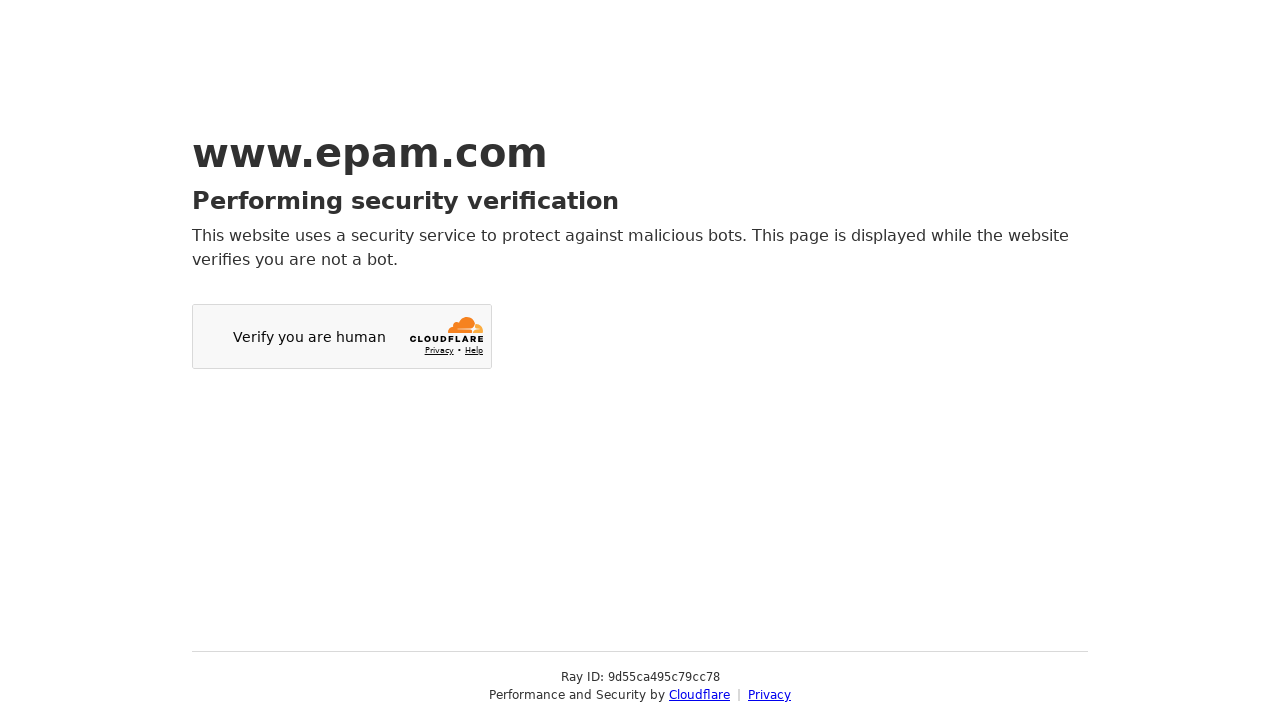